Tests the dynamic controls page by verifying a textbox is initially disabled, clicking the Enable button, waiting for it to become enabled, and verifying the success message is displayed.

Starting URL: https://the-internet.herokuapp.com/dynamic_controls

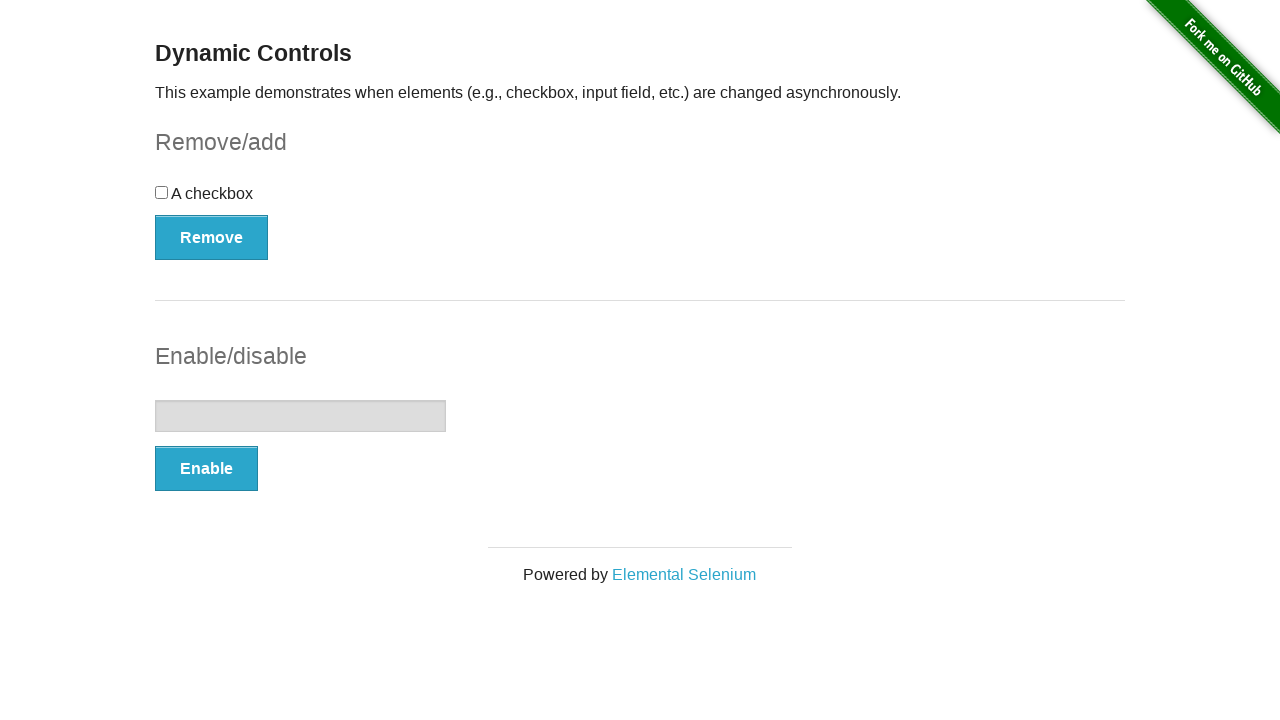

Verified textbox is initially disabled
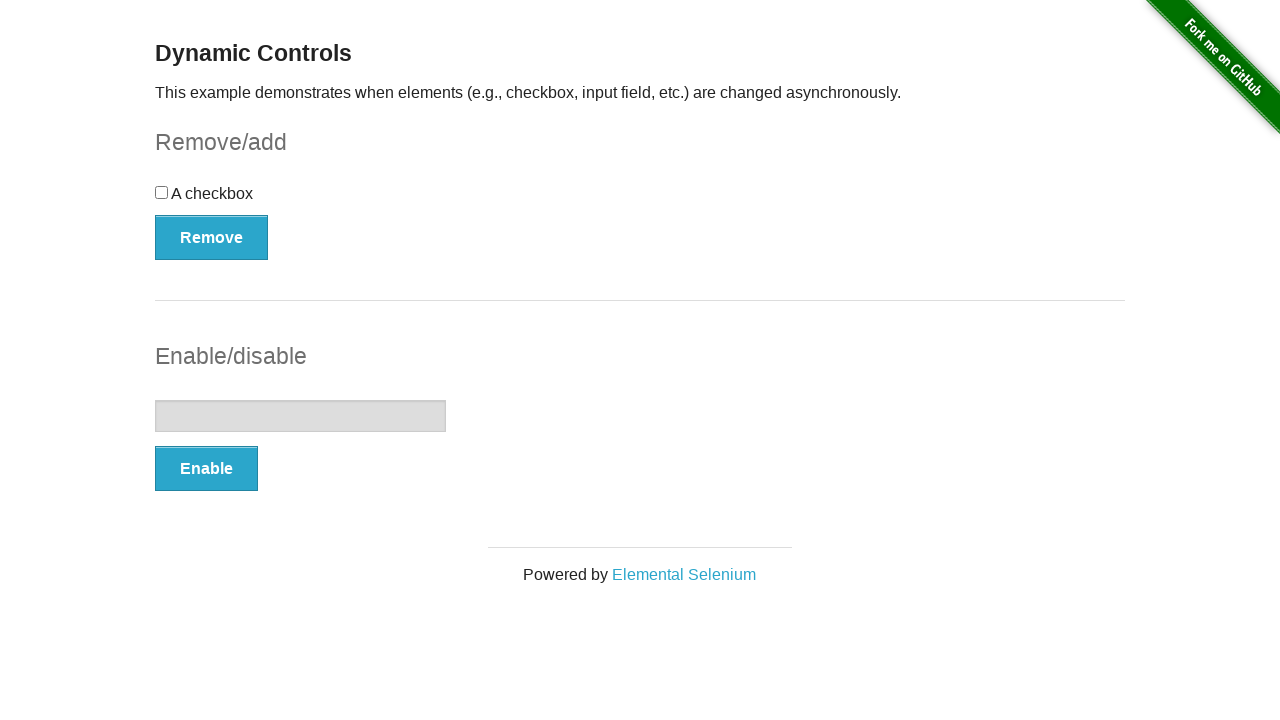

Clicked the Enable button at (206, 469) on button:has-text('Enable')
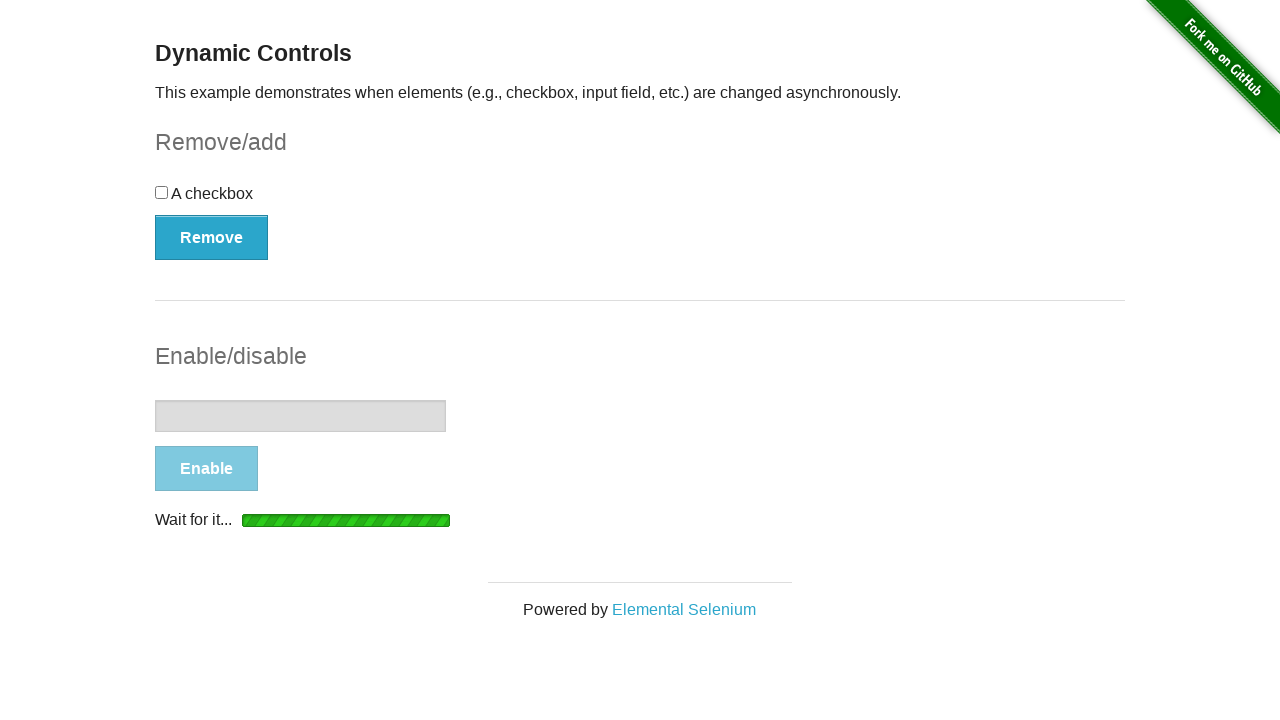

Waited for textbox to become enabled
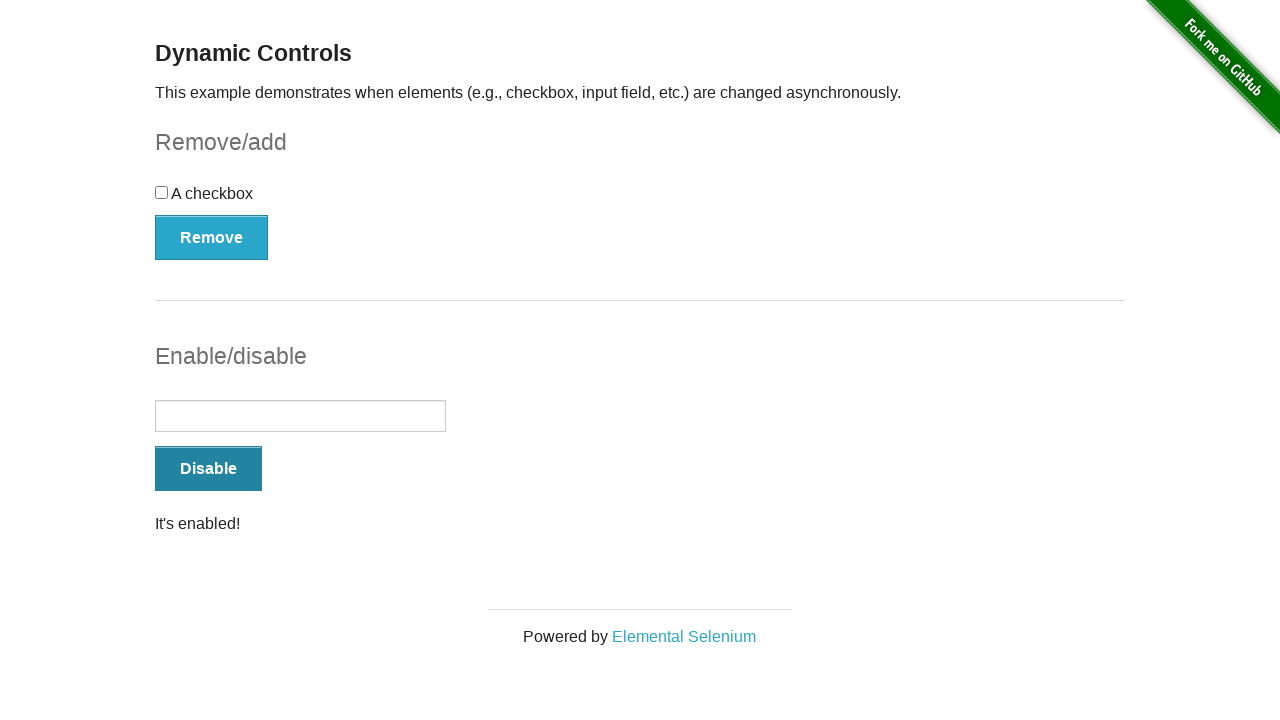

Verified textbox is now enabled
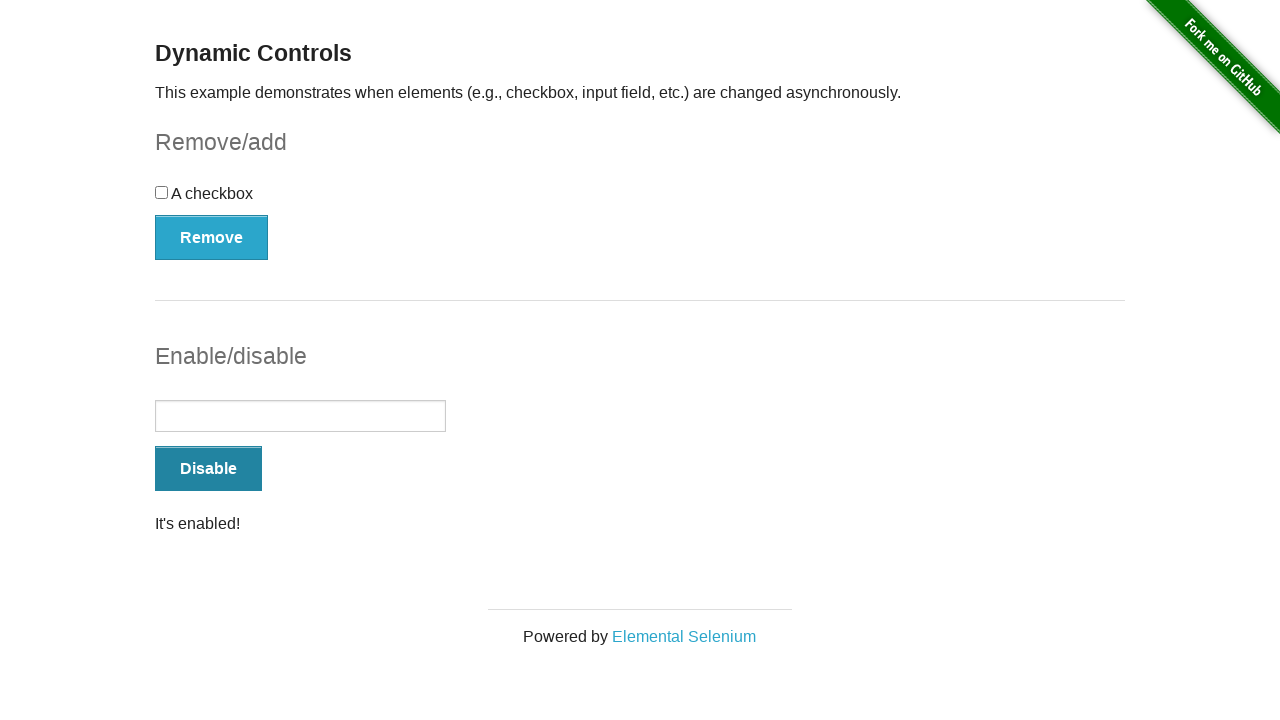

Verified success message 'It's enabled!' is displayed
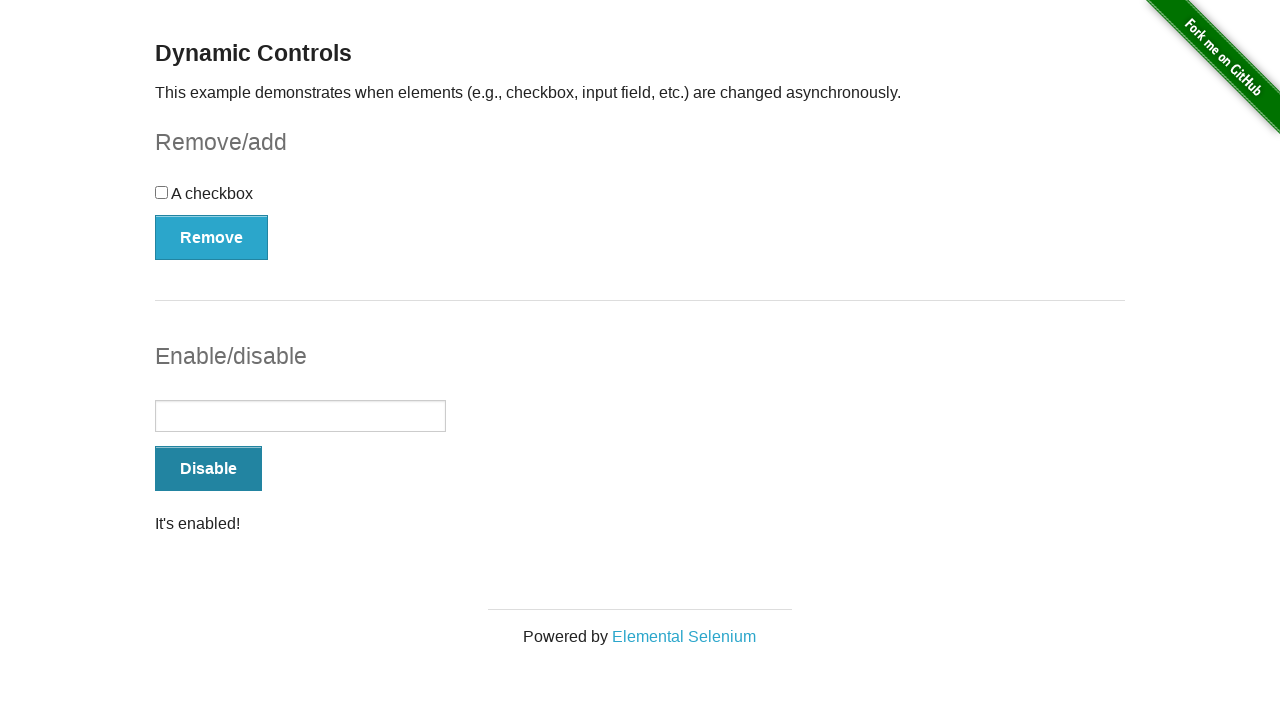

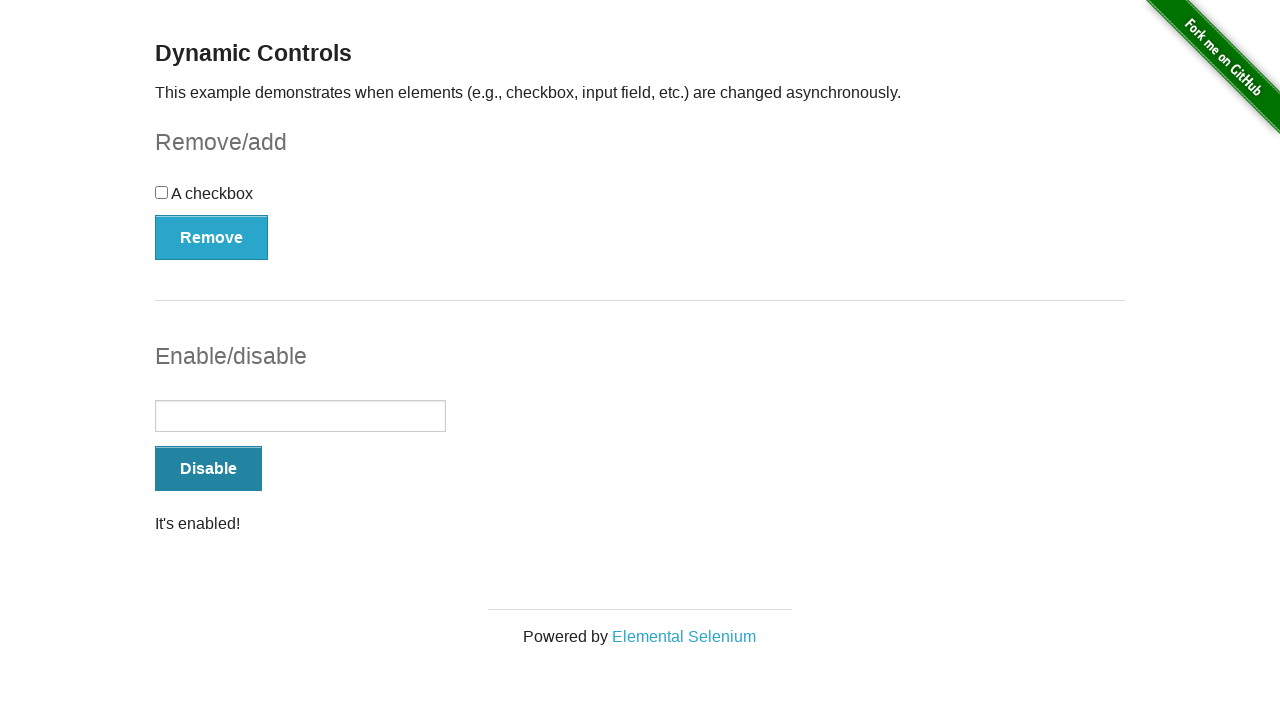